Tests number input field functionality by entering values, clearing, and re-entering different values

Starting URL: http://the-internet.herokuapp.com/inputs

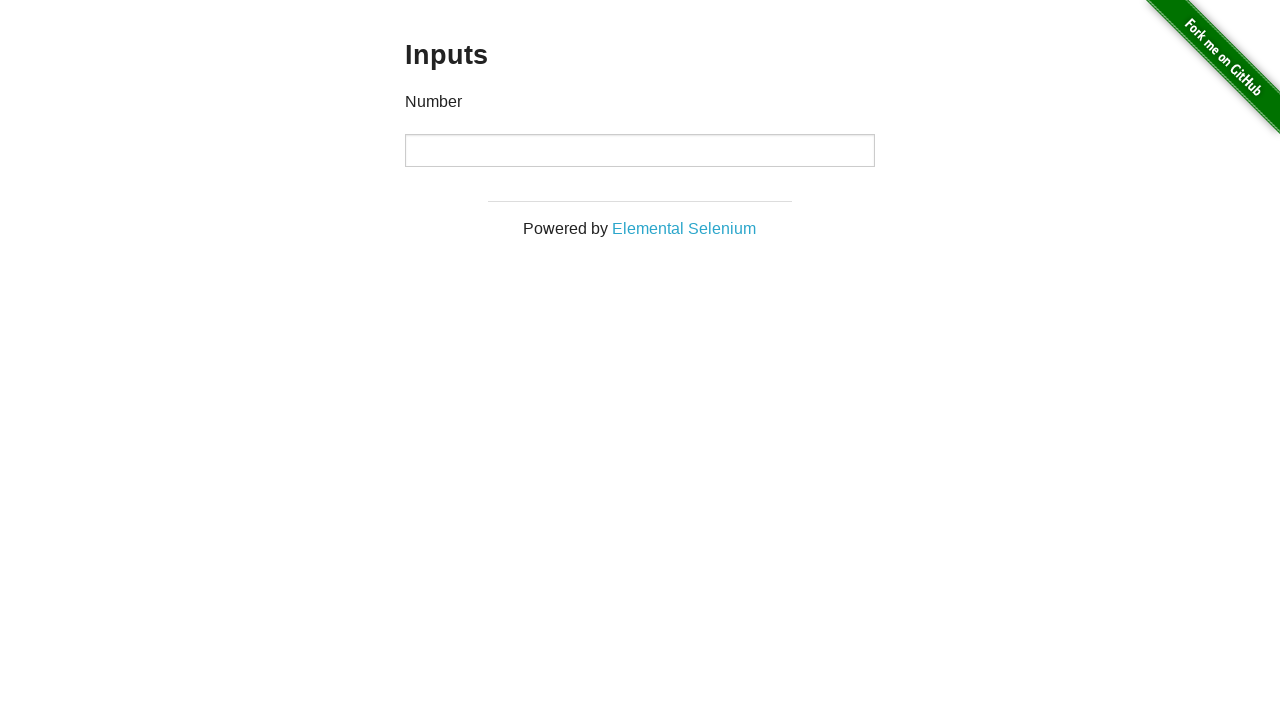

Entered '1000' in the number input field on input
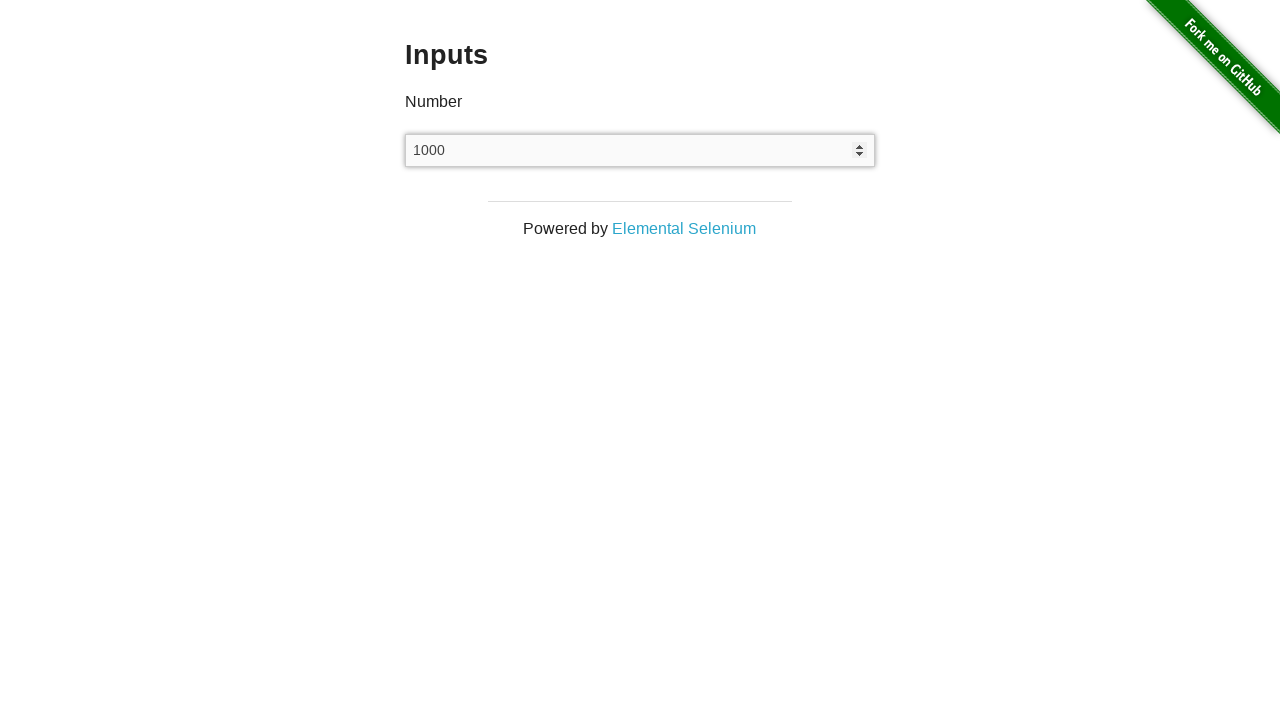

Cleared the number input field on input
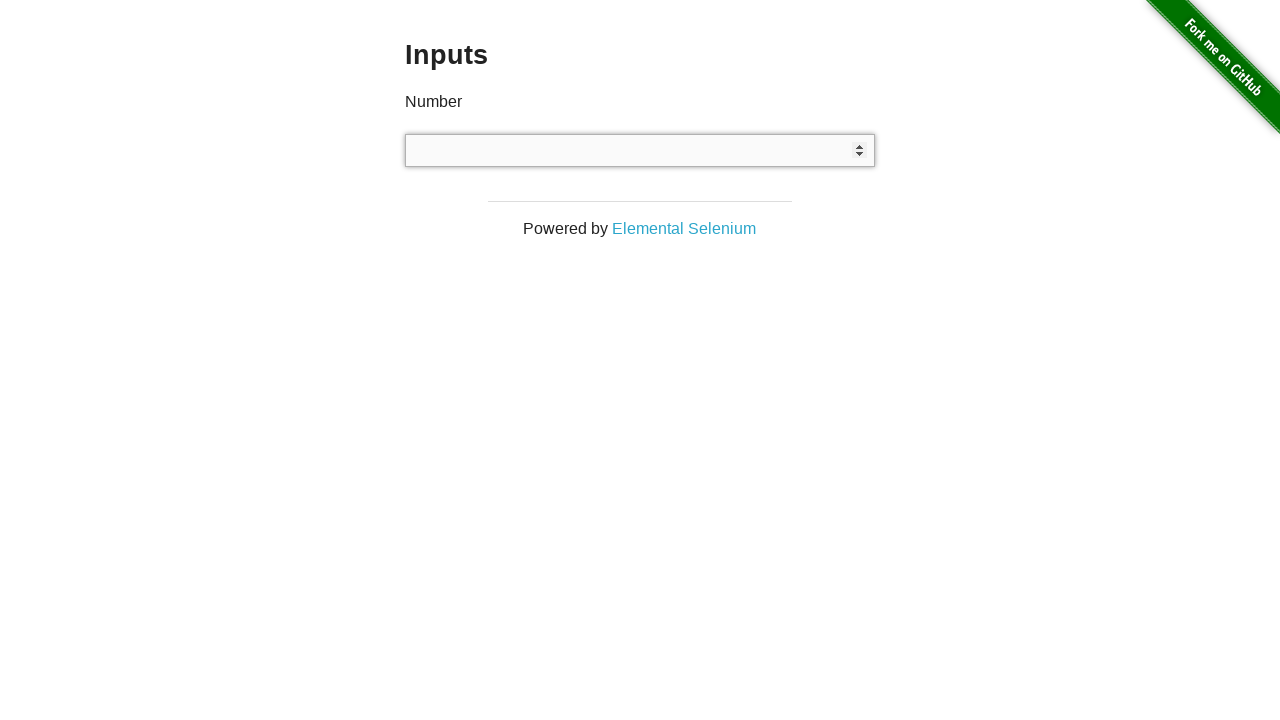

Entered '999' in the number input field on input
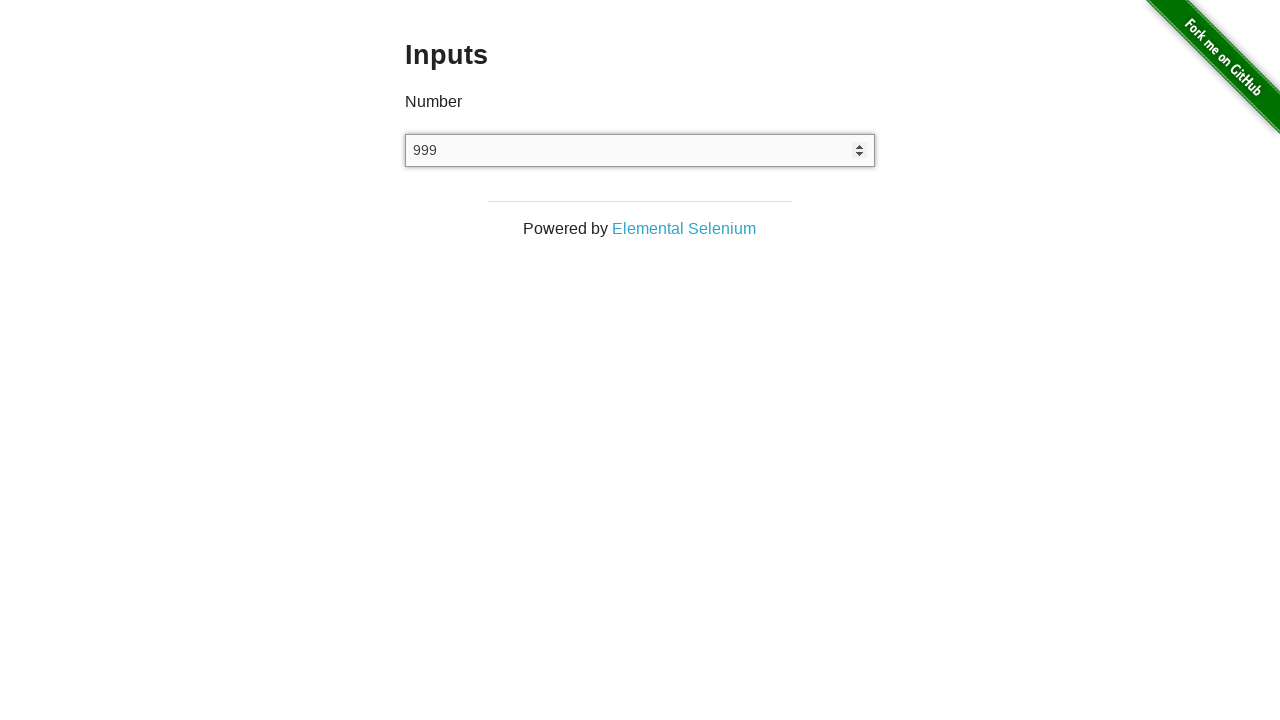

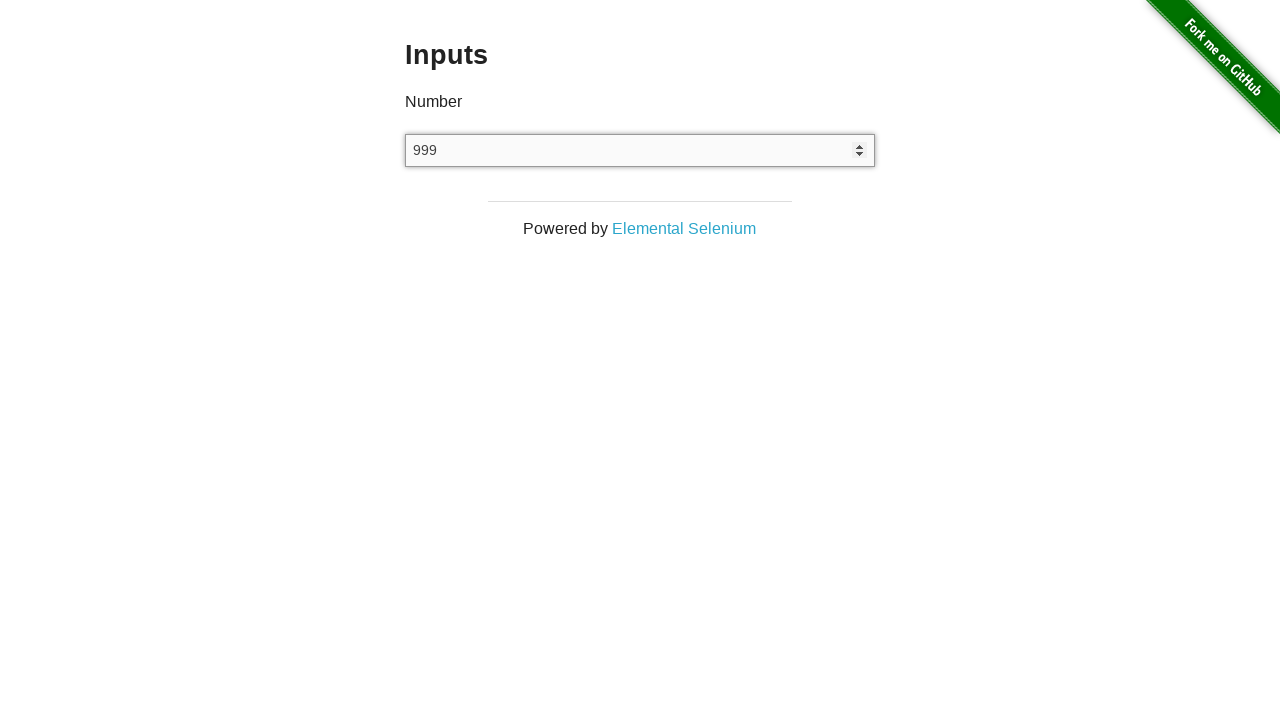